Verifies the Contact menu item is visible in the navigation bar

Starting URL: https://www.demoblaze.com

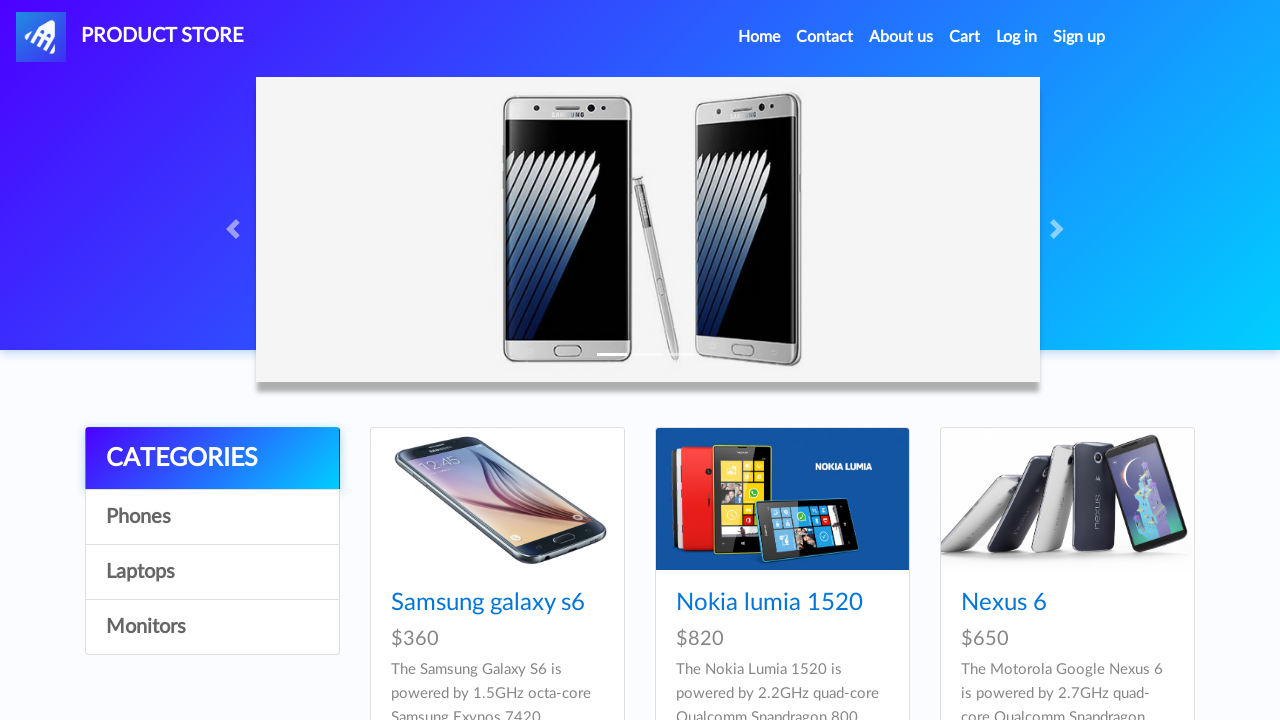

Navigated to https://www.demoblaze.com
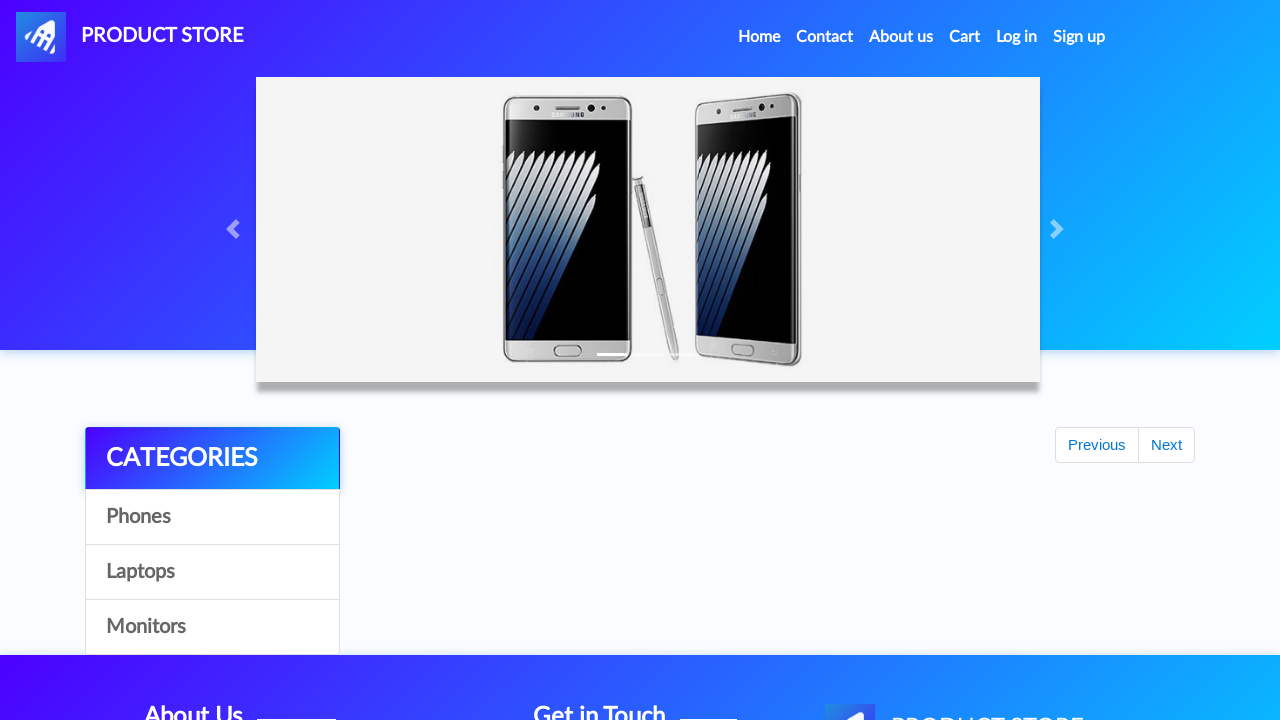

Verified Contact menu item is visible using CSS selector
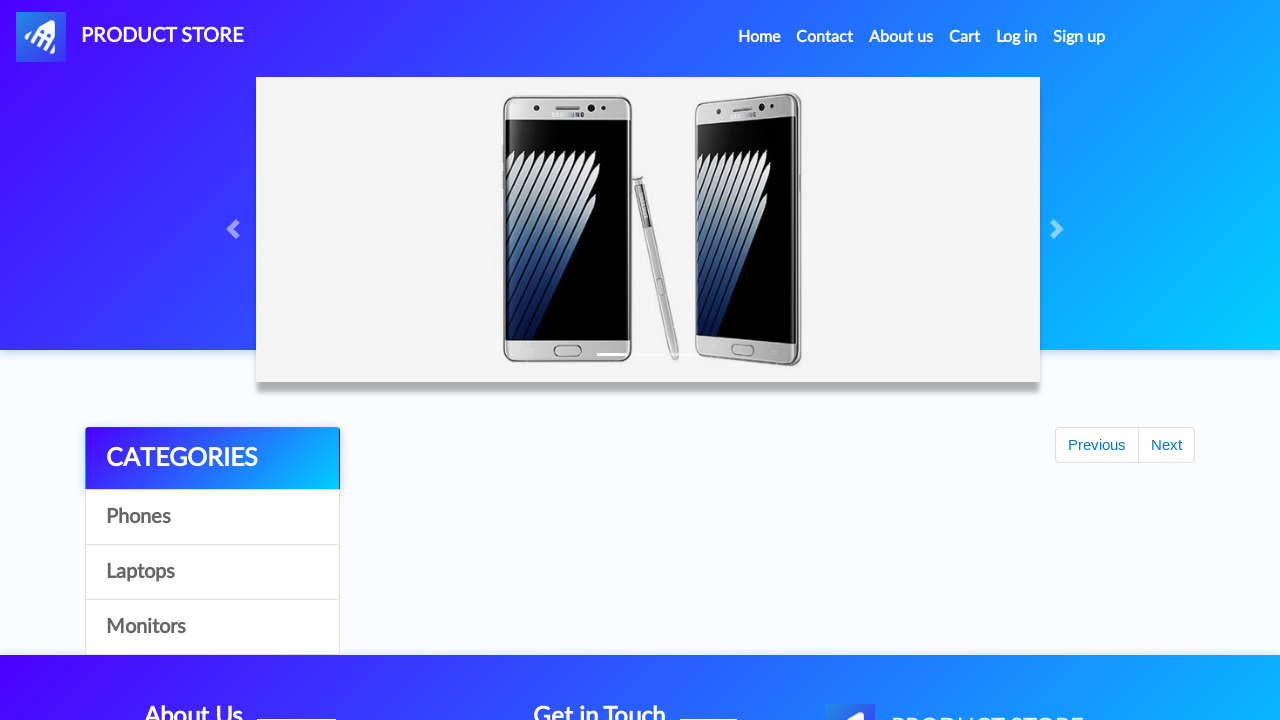

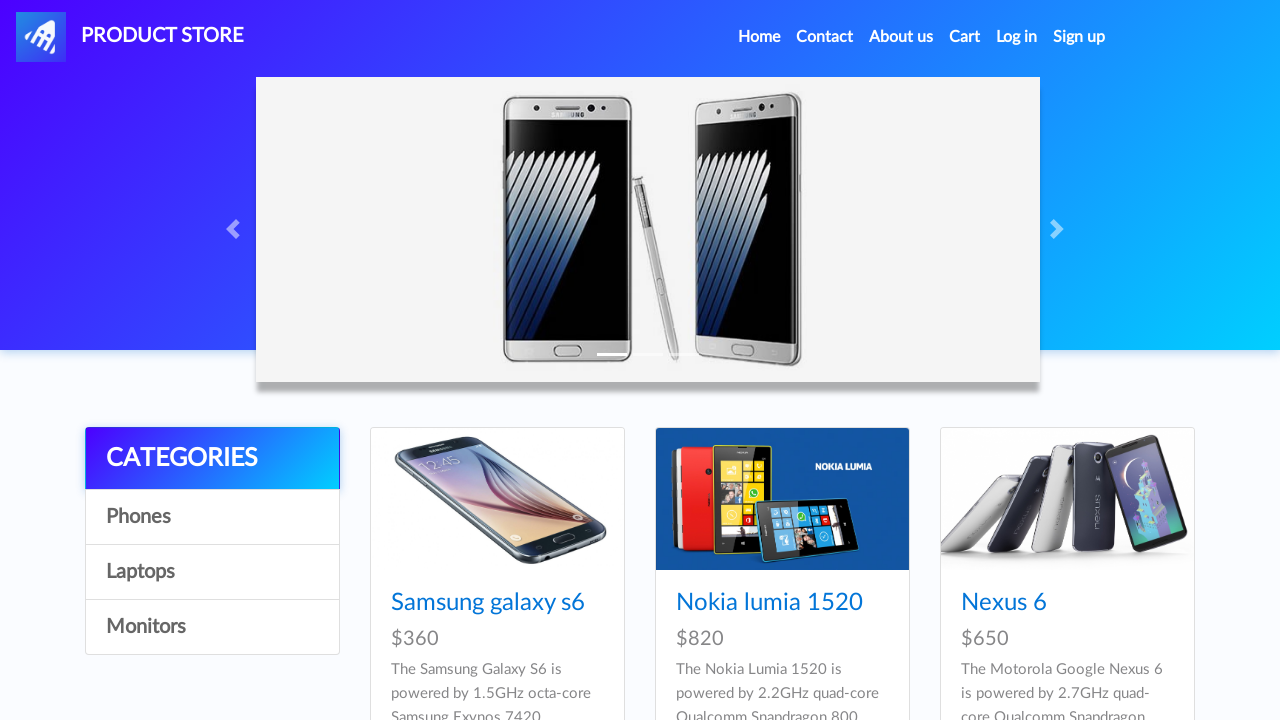